Tests JavaScript confirm dialog functionality by switching to an iframe, clicking a button to trigger a confirm dialog, and dismissing it

Starting URL: https://www.w3schools.com/jsref/tryit.asp?filename=tryjsref_confirm

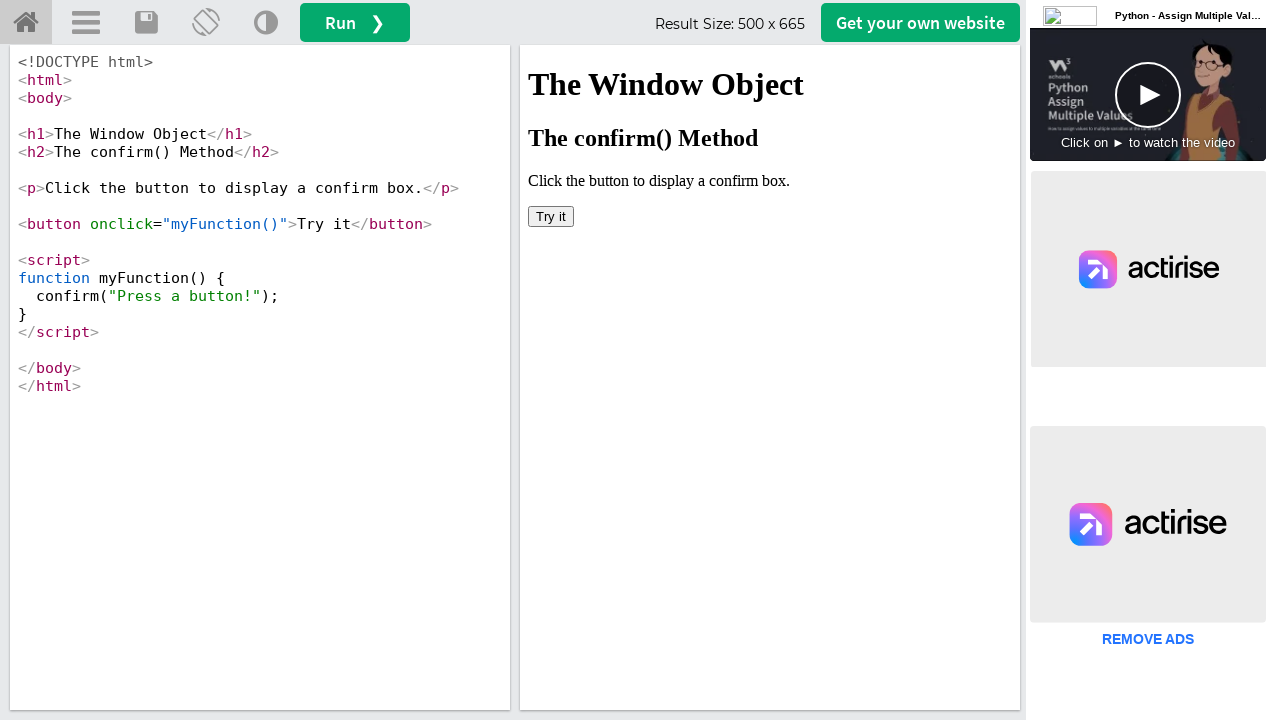

Located iframe with ID 'iframeResult' containing the demo
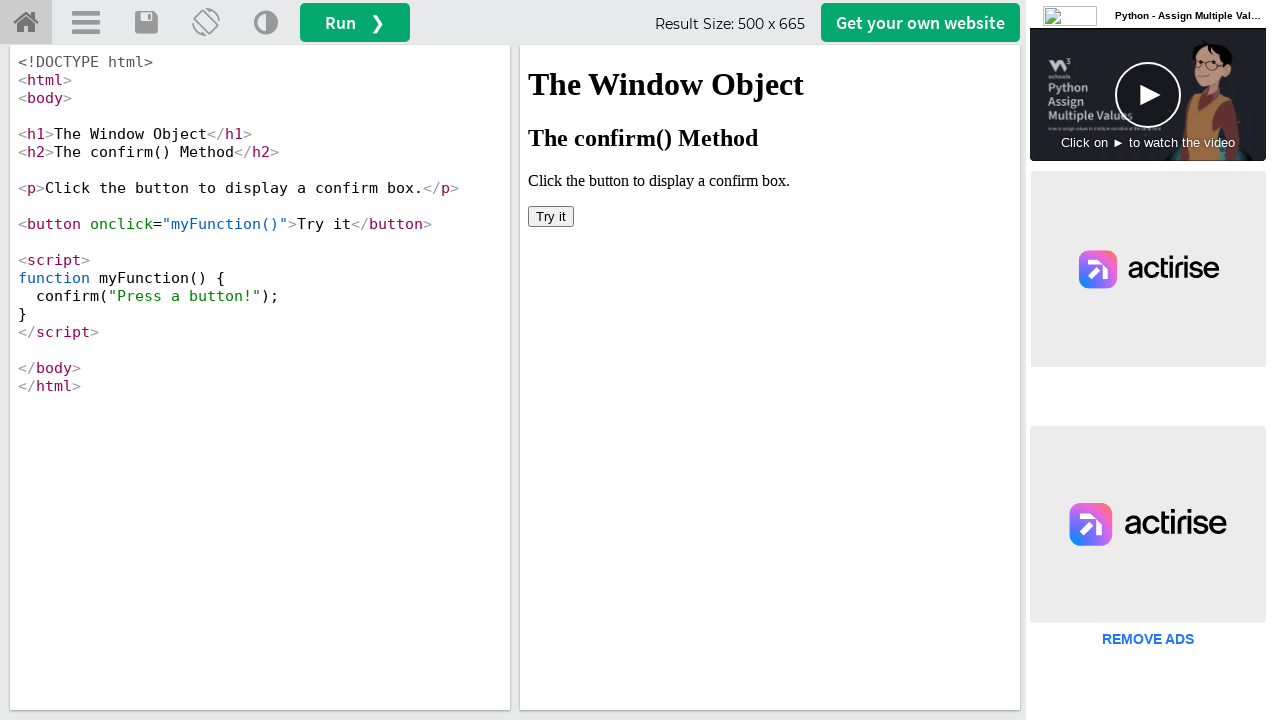

Clicked 'Try it' button inside iframe to trigger confirm dialog at (551, 216) on #iframeResult >> internal:control=enter-frame >> button:has-text('Try it')
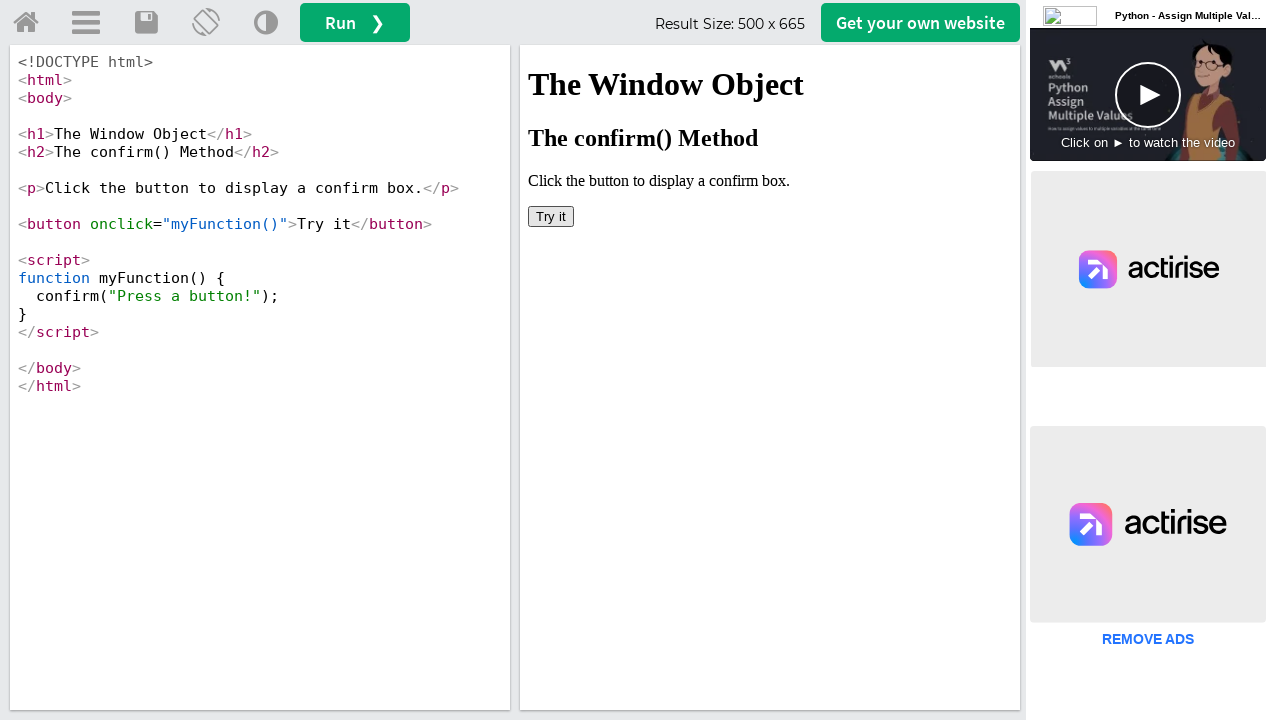

Set up dialog handler to dismiss the confirm dialog
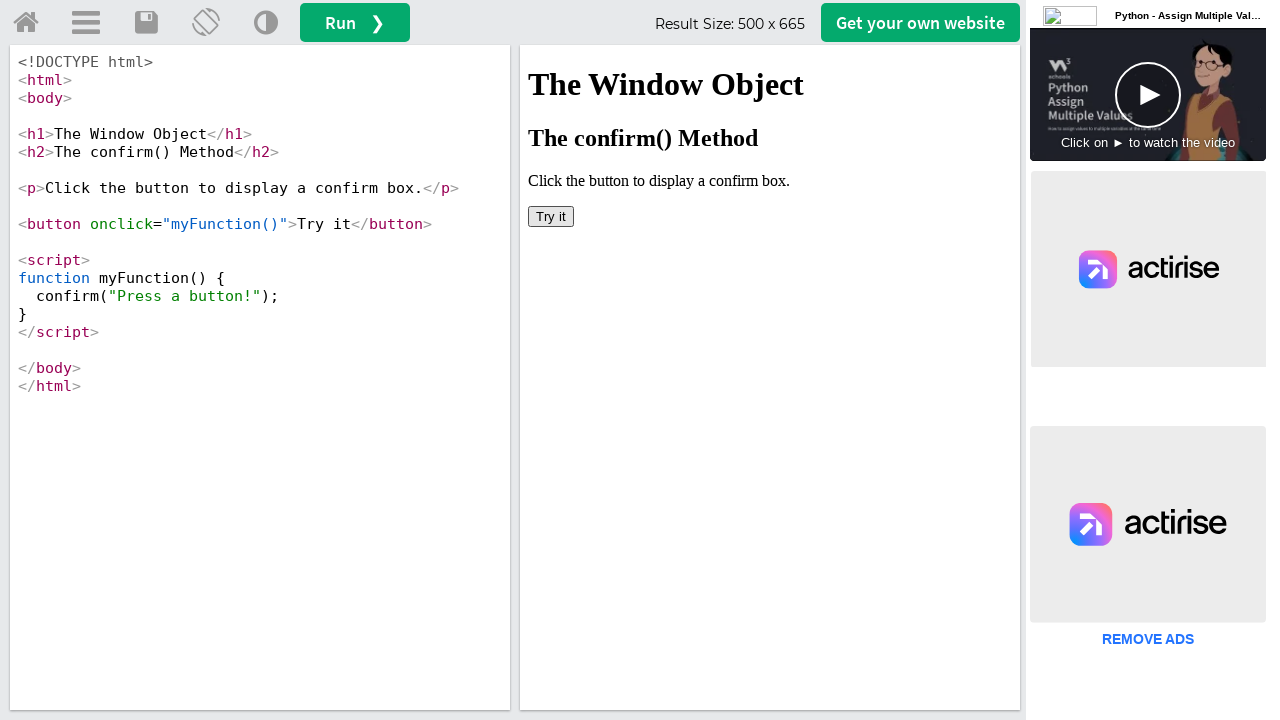

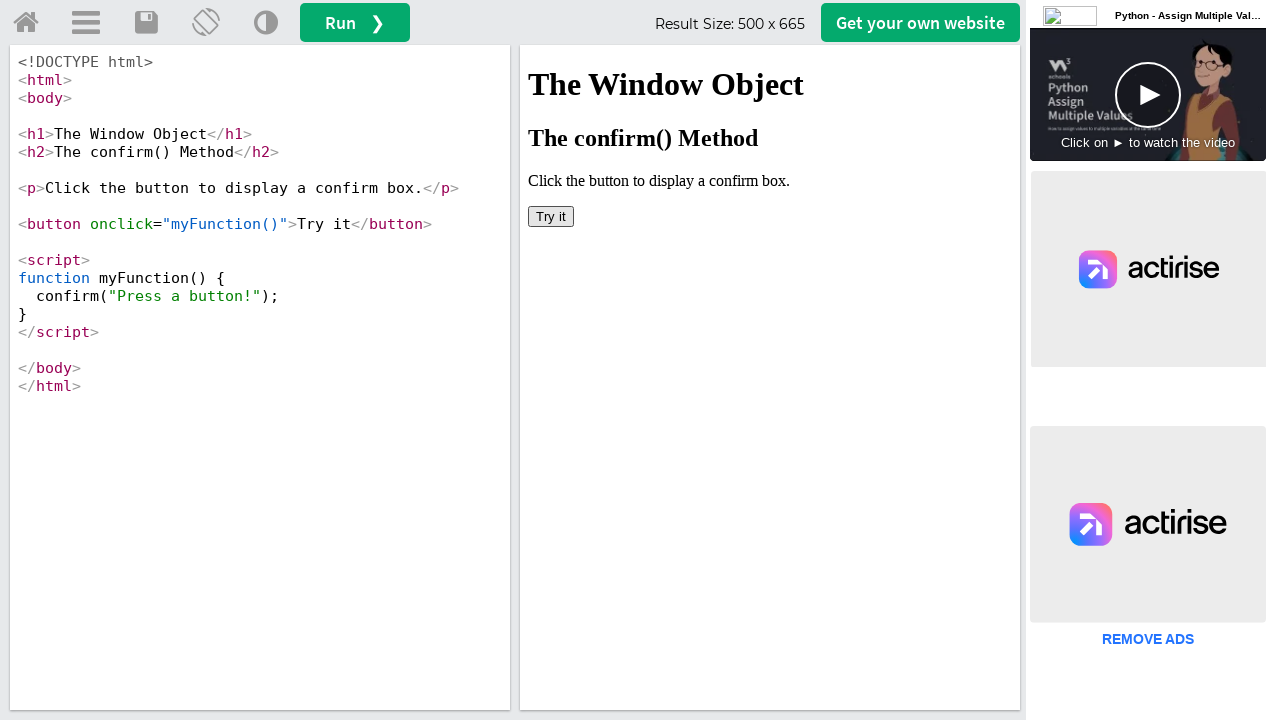